Tests hover functionality by hovering over three images and verifying that user names are displayed when hovering over each image

Starting URL: https://practice.cydeo.com/hovers

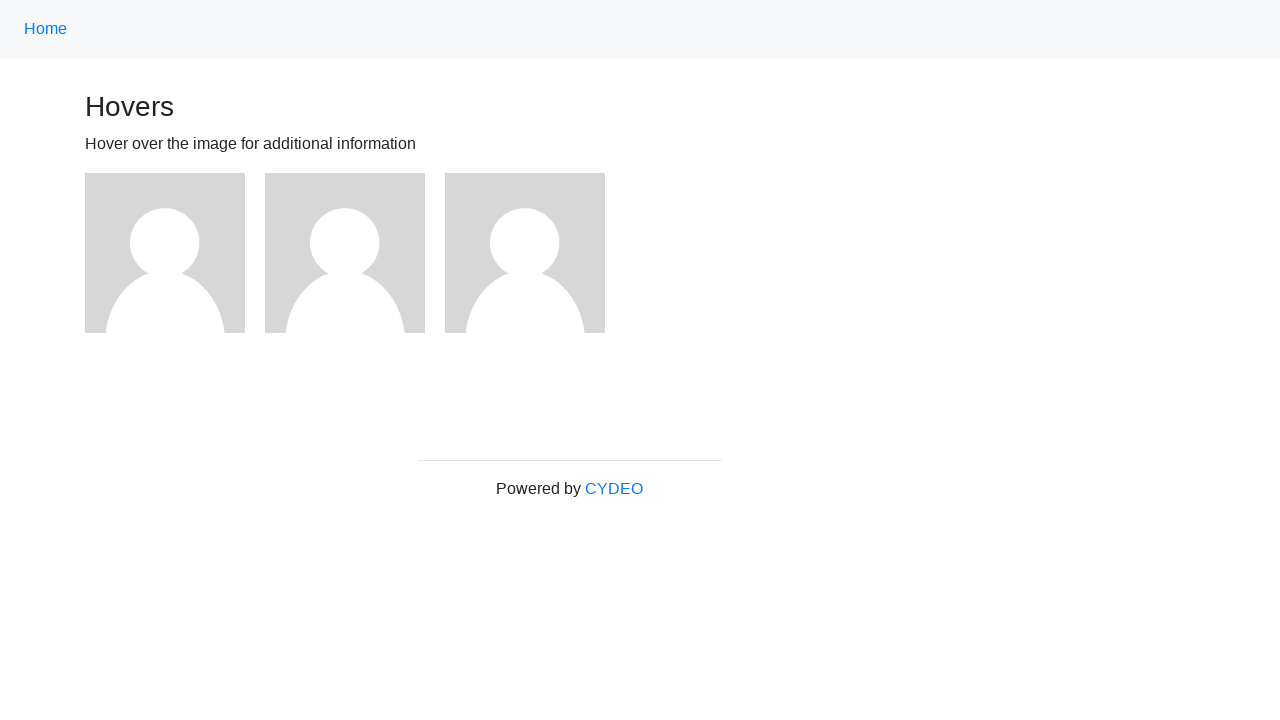

Hovered over first image at (165, 253) on (//img)[1]
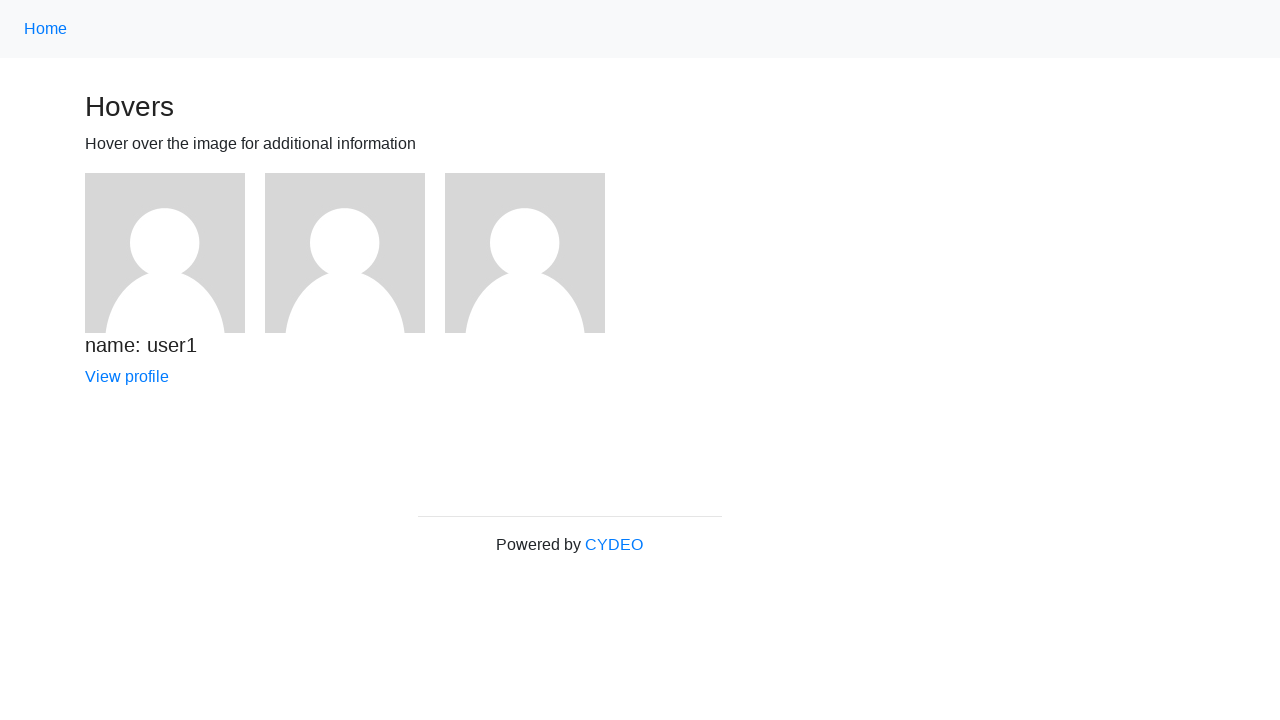

Verified user1 name is displayed after hover
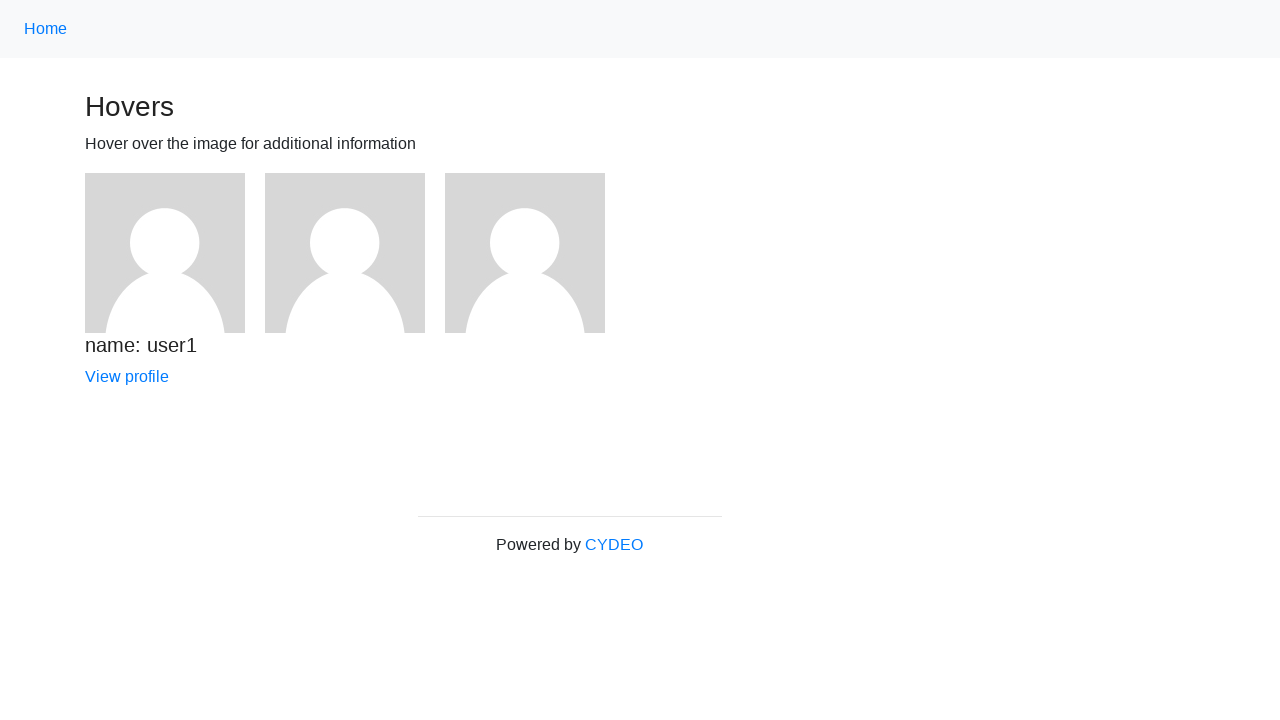

Hovered over second image at (345, 253) on (//img)[2]
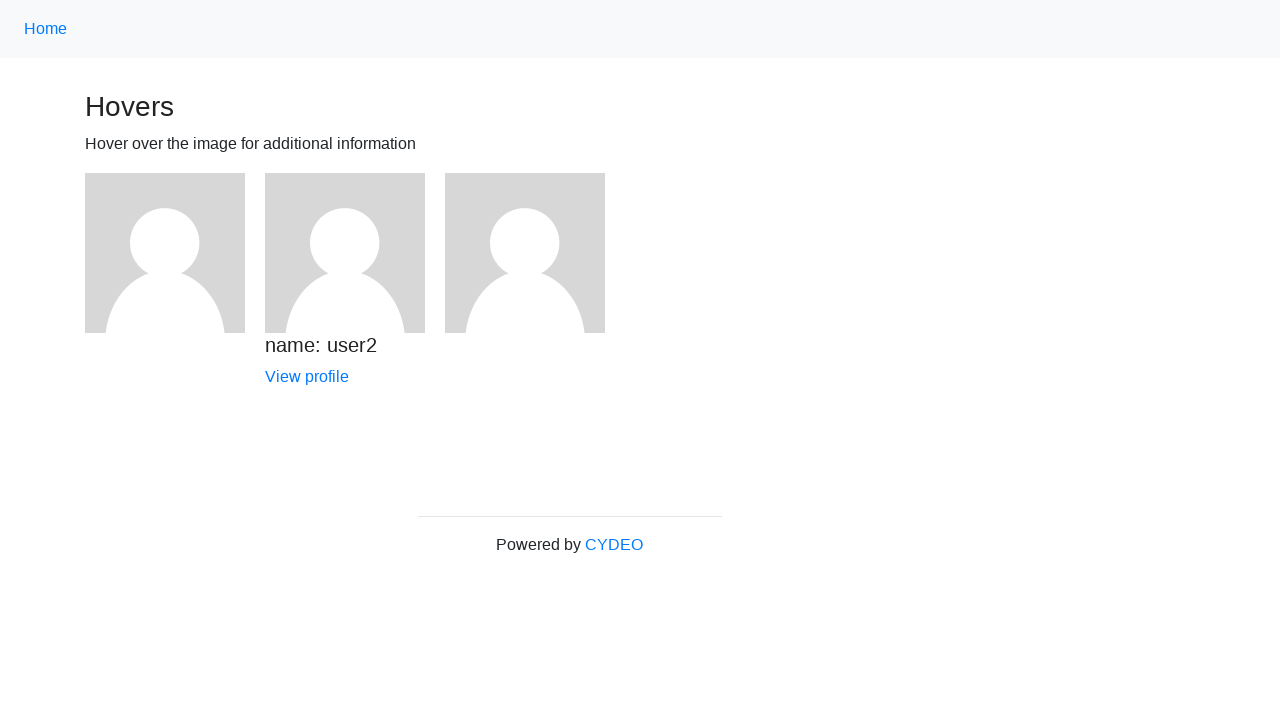

Verified user2 name is displayed after hover
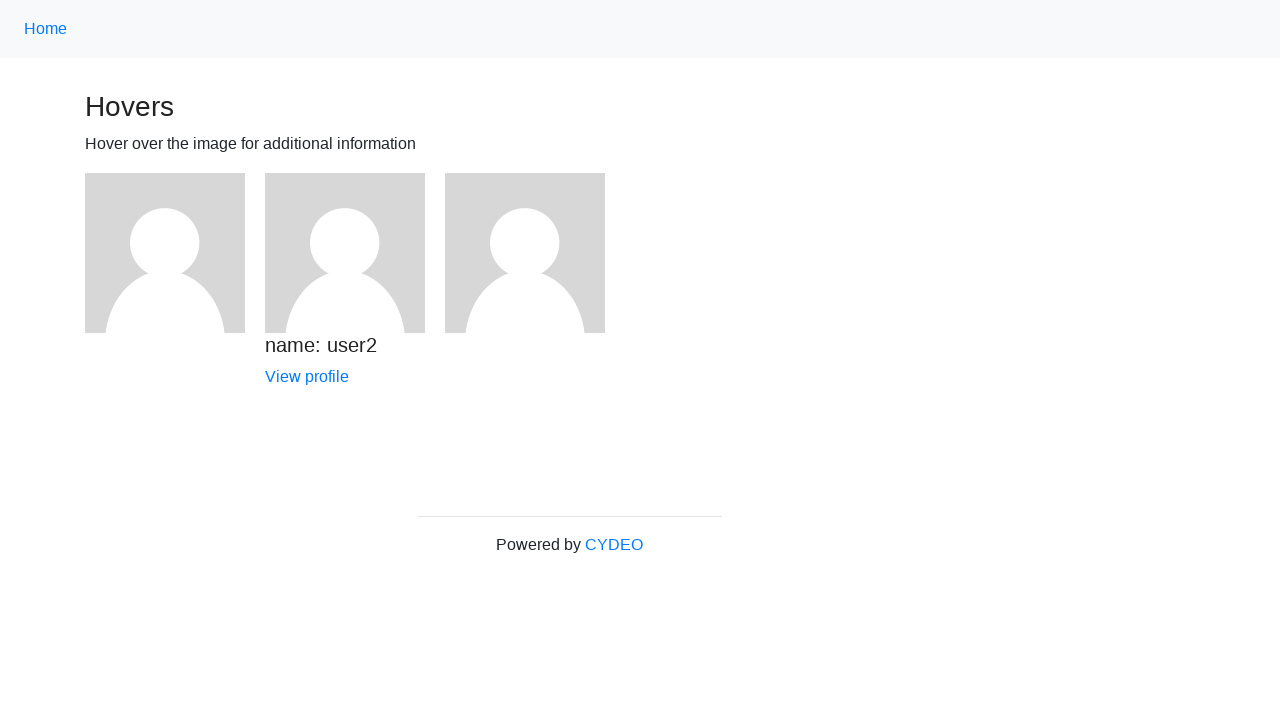

Hovered over third image at (525, 253) on (//img)[3]
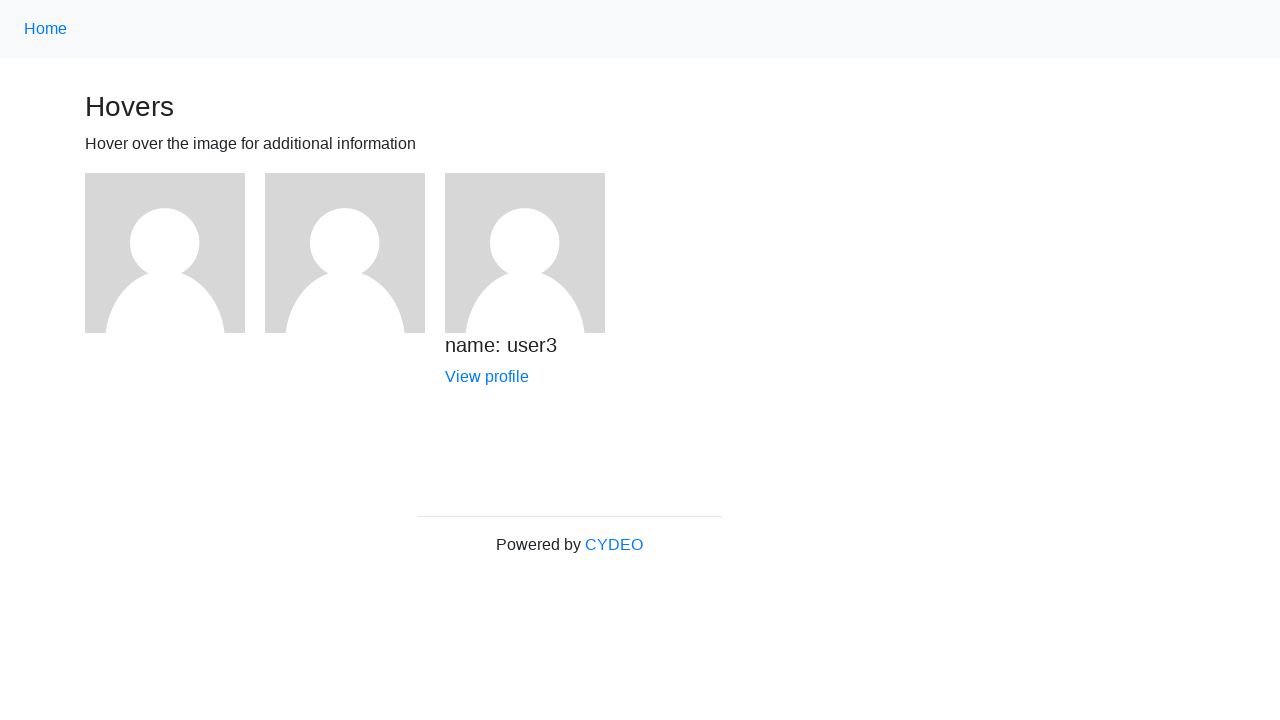

Verified user3 name is displayed after hover
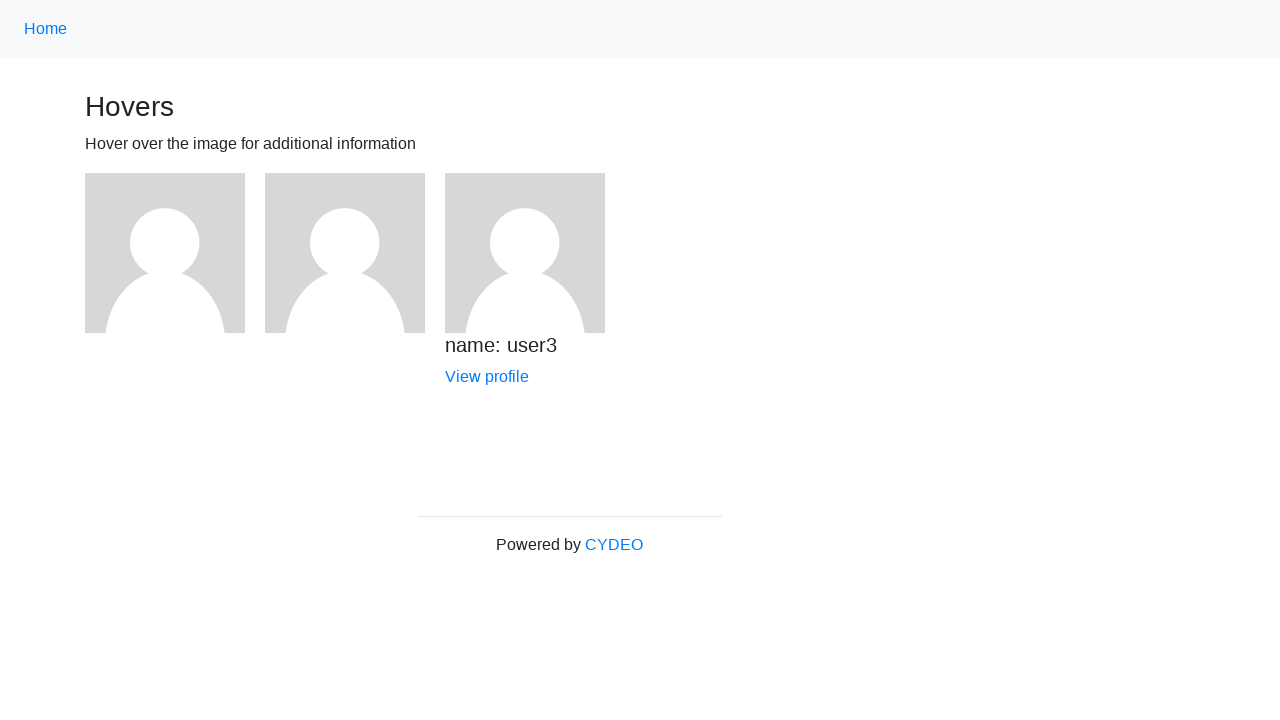

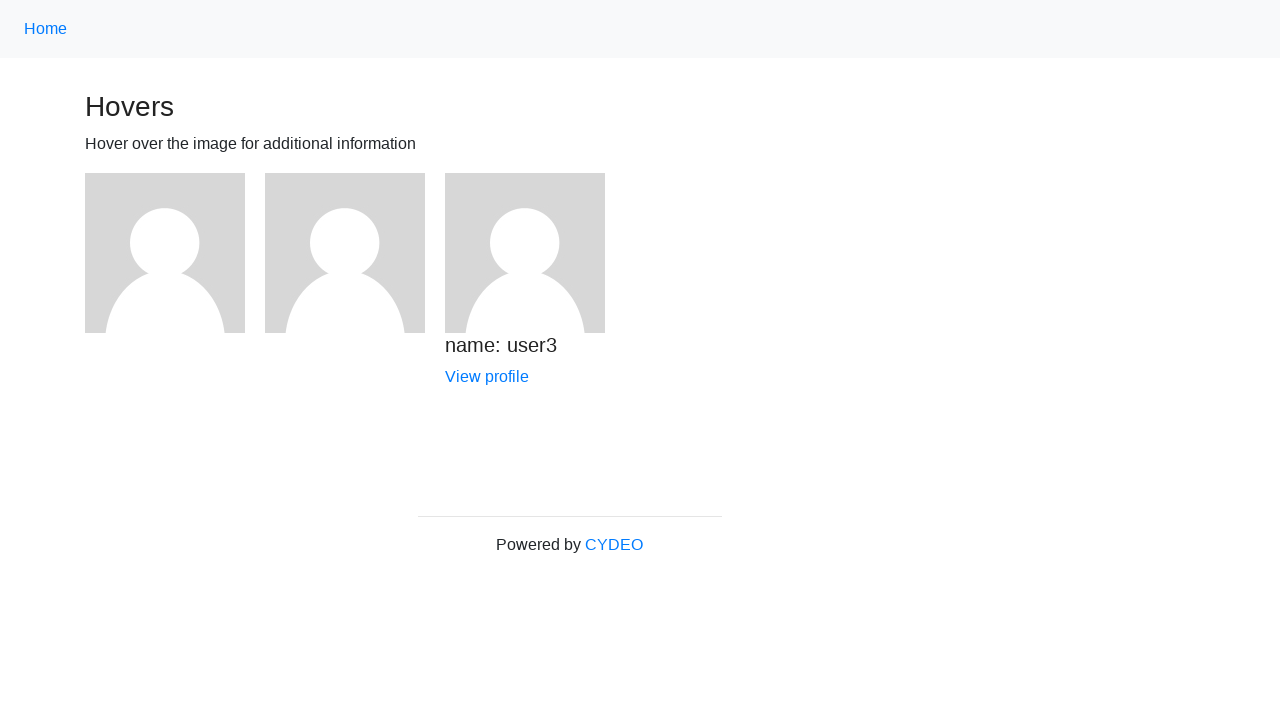